Tests the admin page functionality of ParaBank by navigating to the admin section, selecting data access mode options, verifying WSDL URL, and configuring loan provider settings

Starting URL: https://parabank.parasoft.com/parabank/index.htm

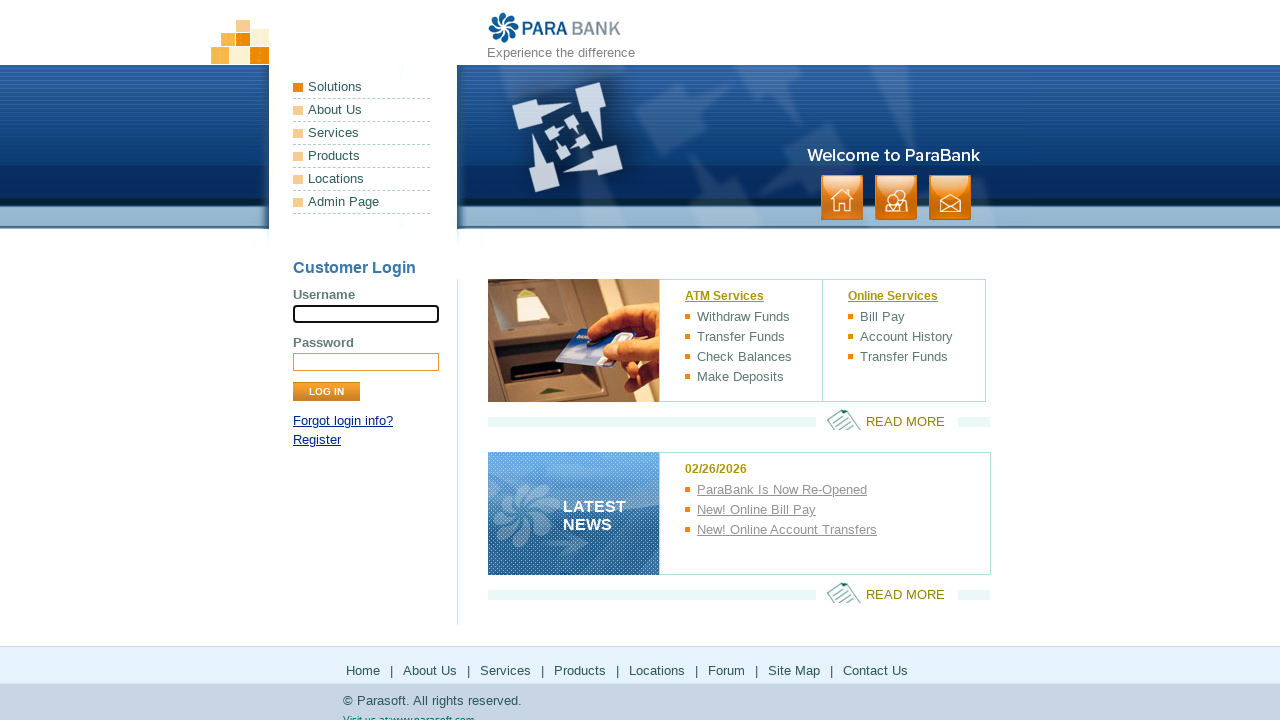

Clicked on Admin Page menu link at (362, 202) on xpath=//a[text()='Admin Page']
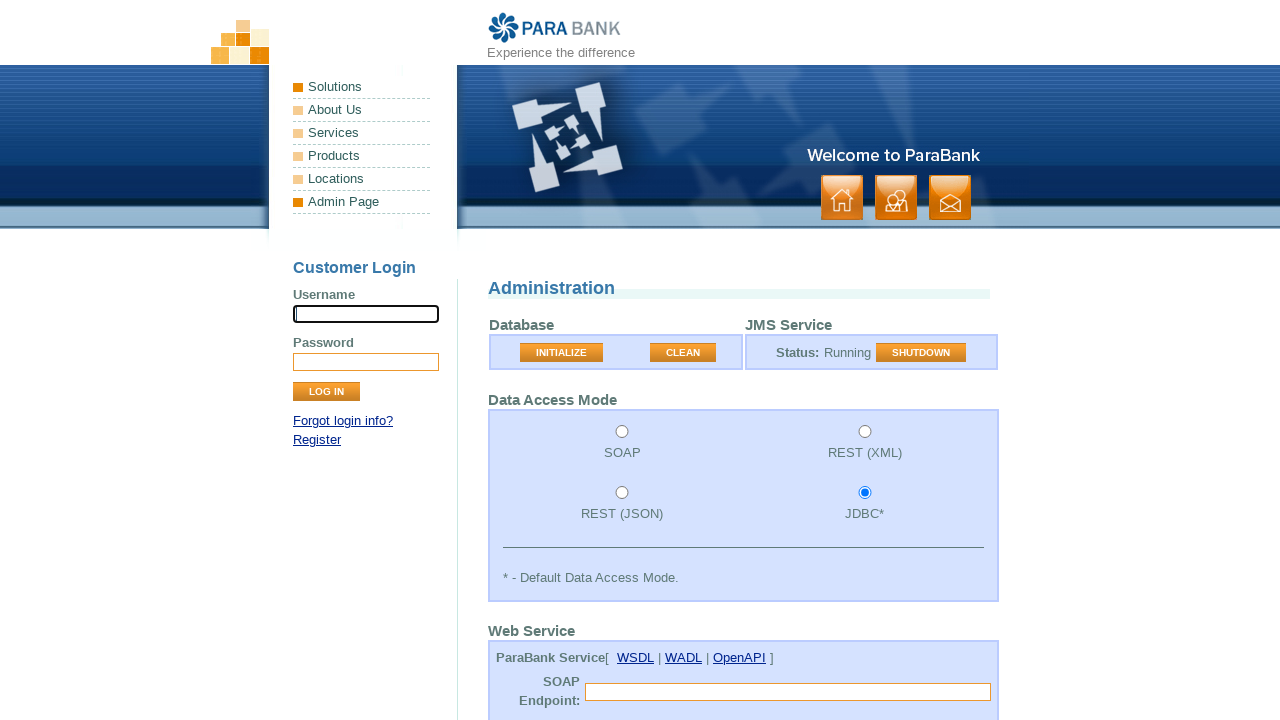

Admin page loaded and SOAP radio button selector appeared
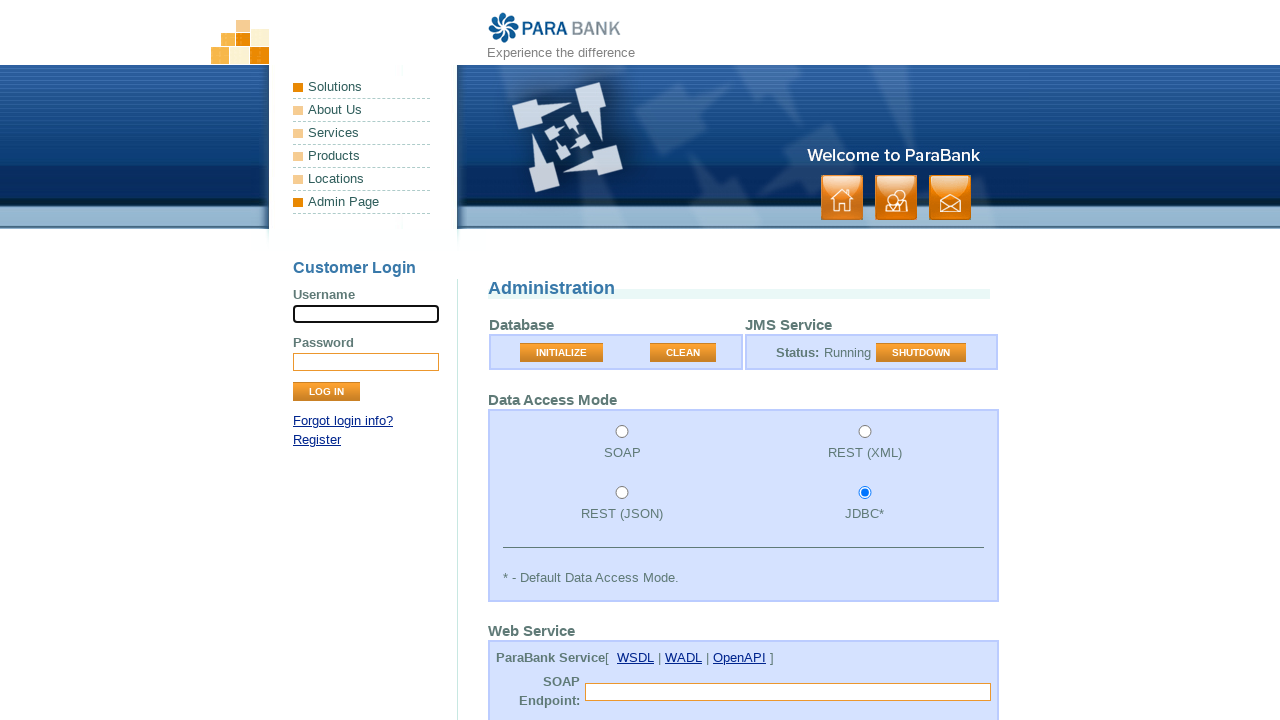

Selected SOAP option from radio buttons at (622, 432) on xpath=//input[@value='soap']
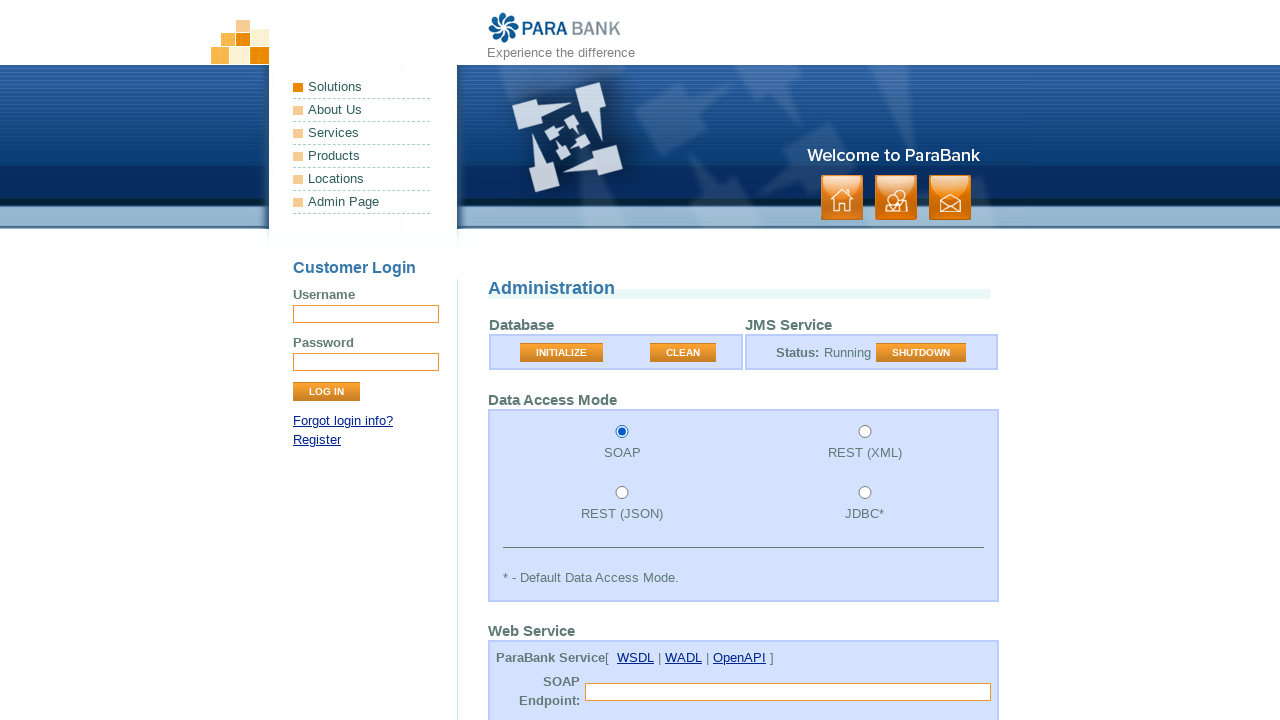

Clicked on WSDL link at (636, 658) on xpath=//a[text()='WSDL']
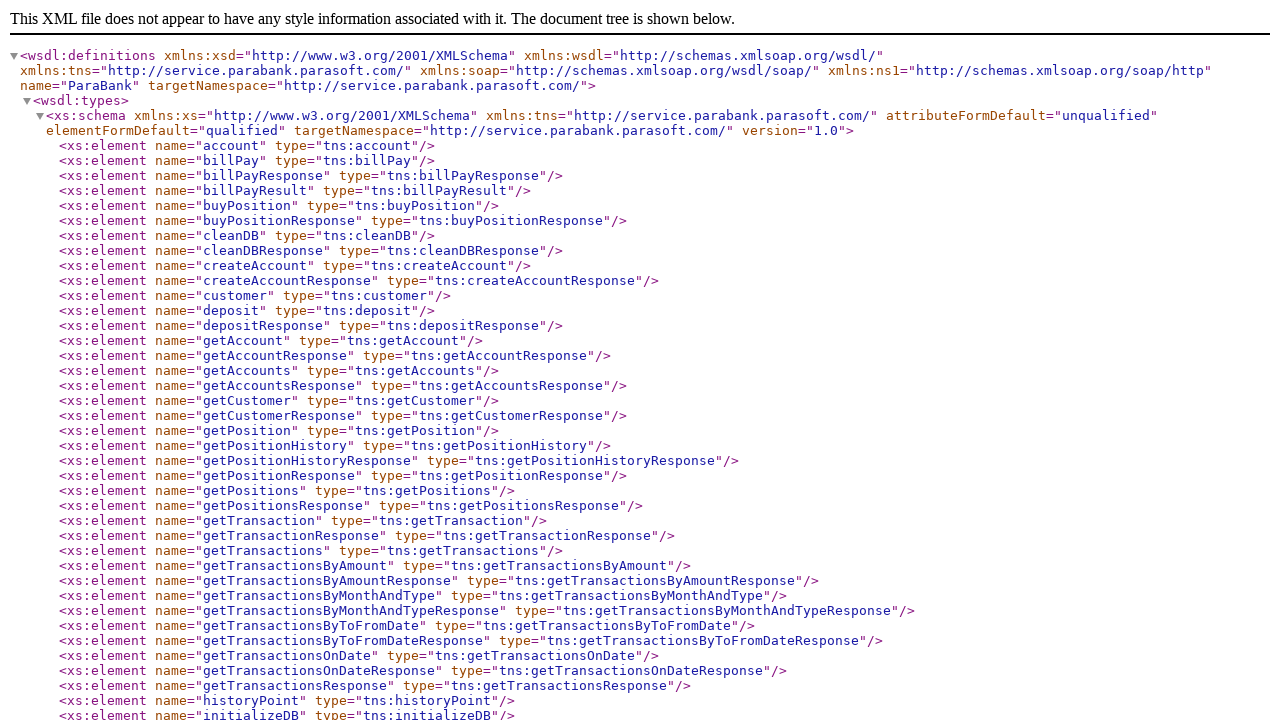

WSDL page loaded and URL verified at https://parabank.parasoft.com/parabank/services/ParaBank?wsdl
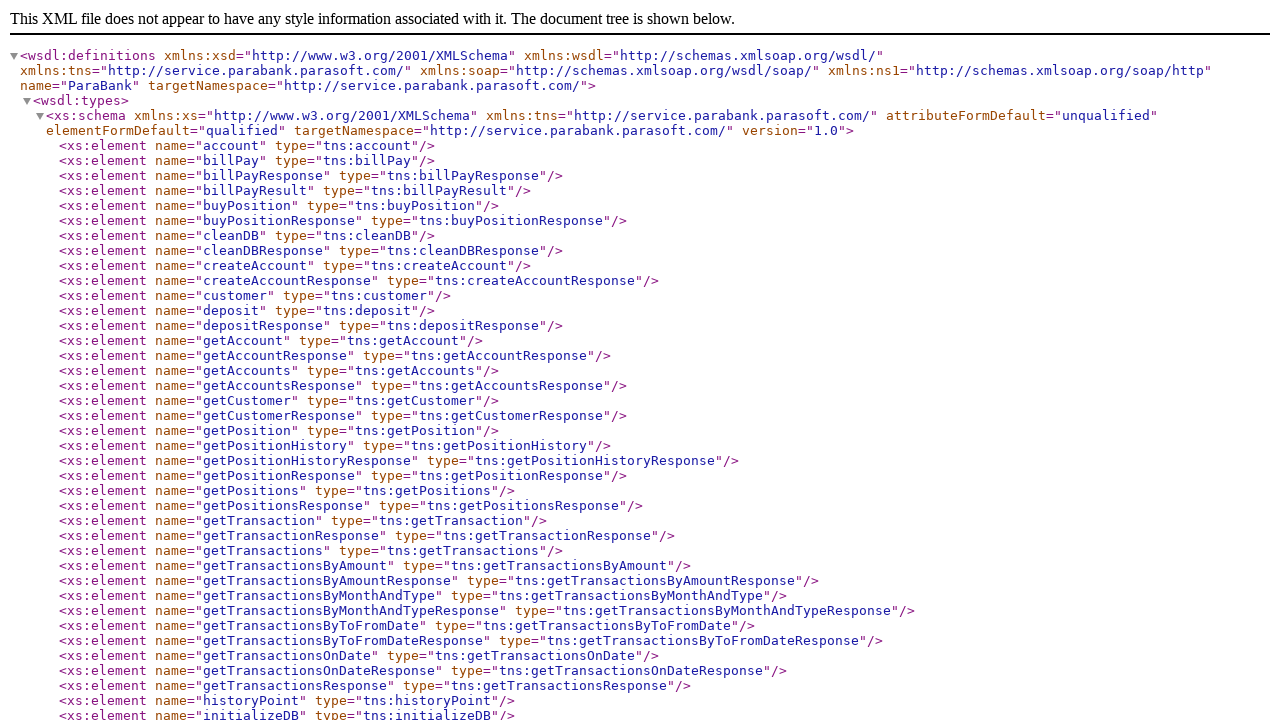

Navigated back to Admin Page
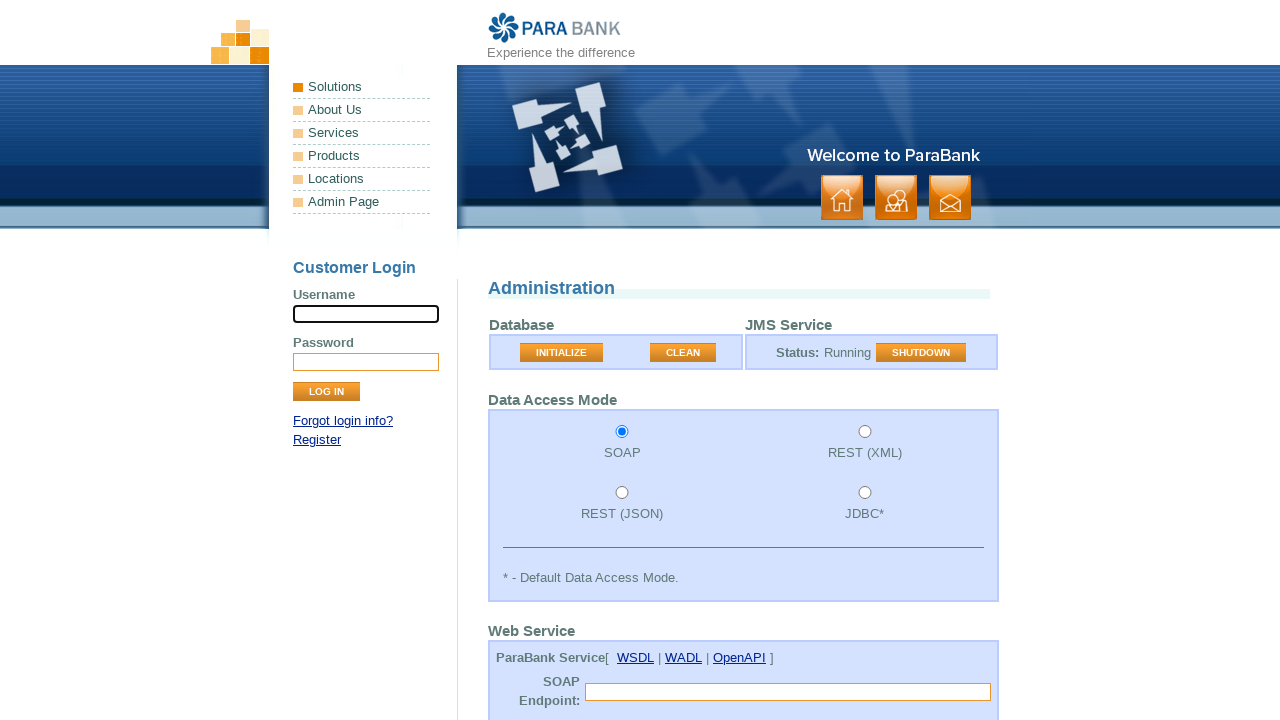

Loan provider dropdown selector appeared
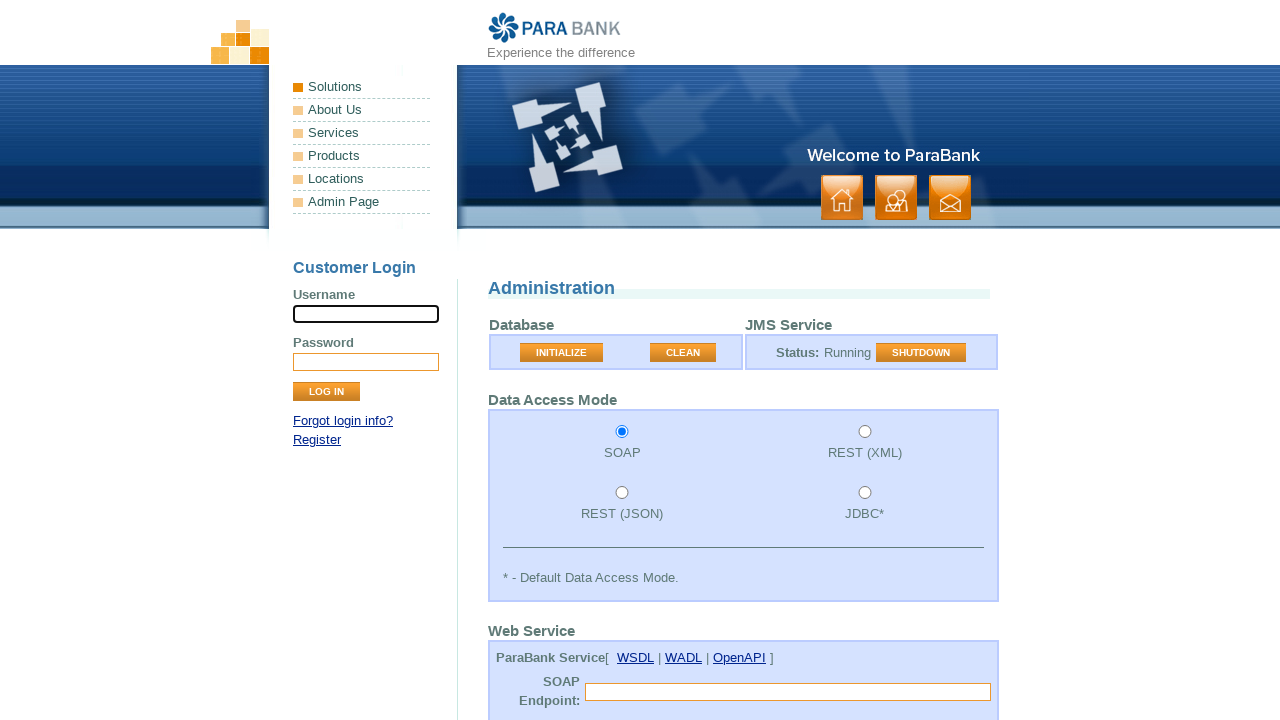

Scrolled loan provider dropdown into view
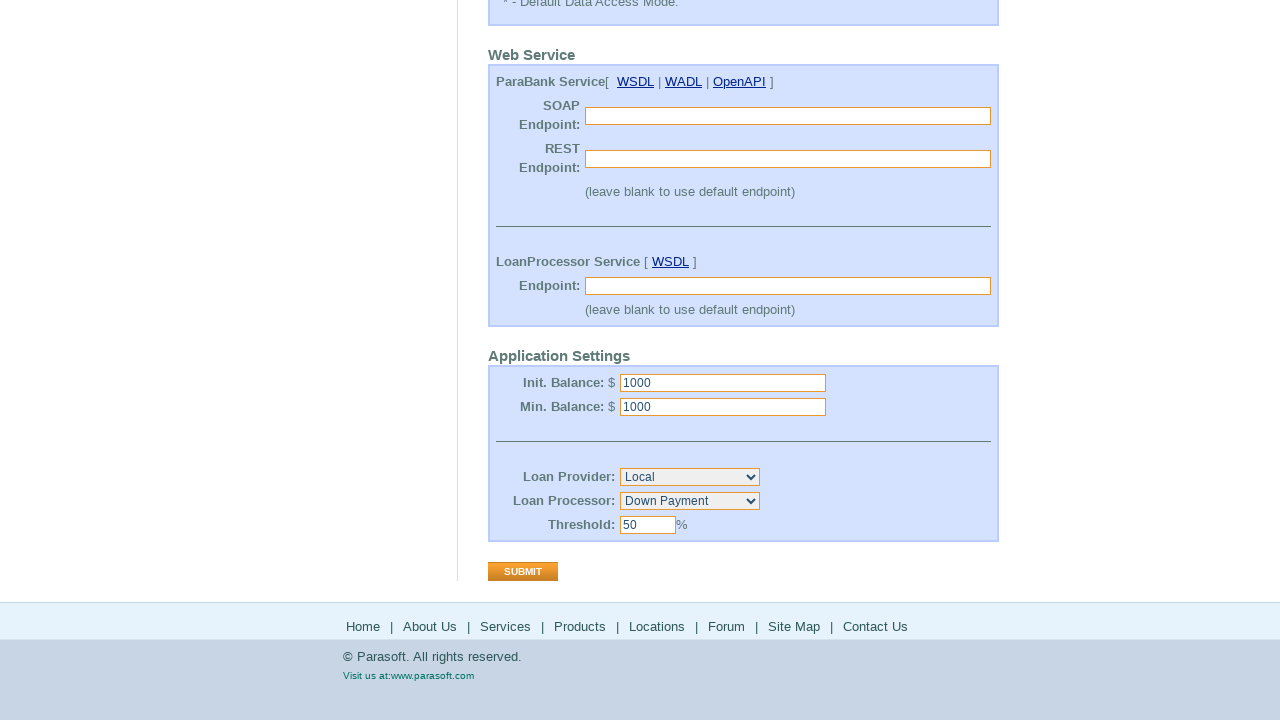

Selected 'Web Service' from Loan Provider dropdown on //select[@id='loanProvider']
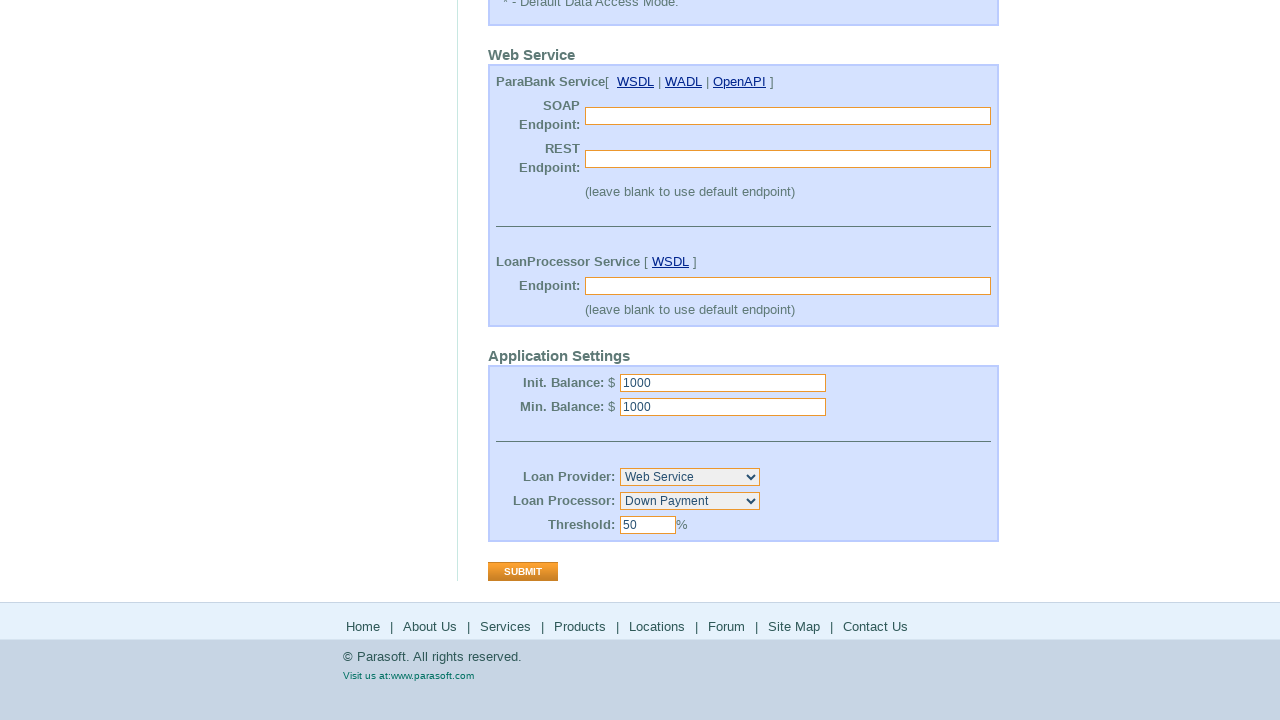

Clicked Submit button to save loan provider configuration at (523, 572) on xpath=//input[@value='Submit']
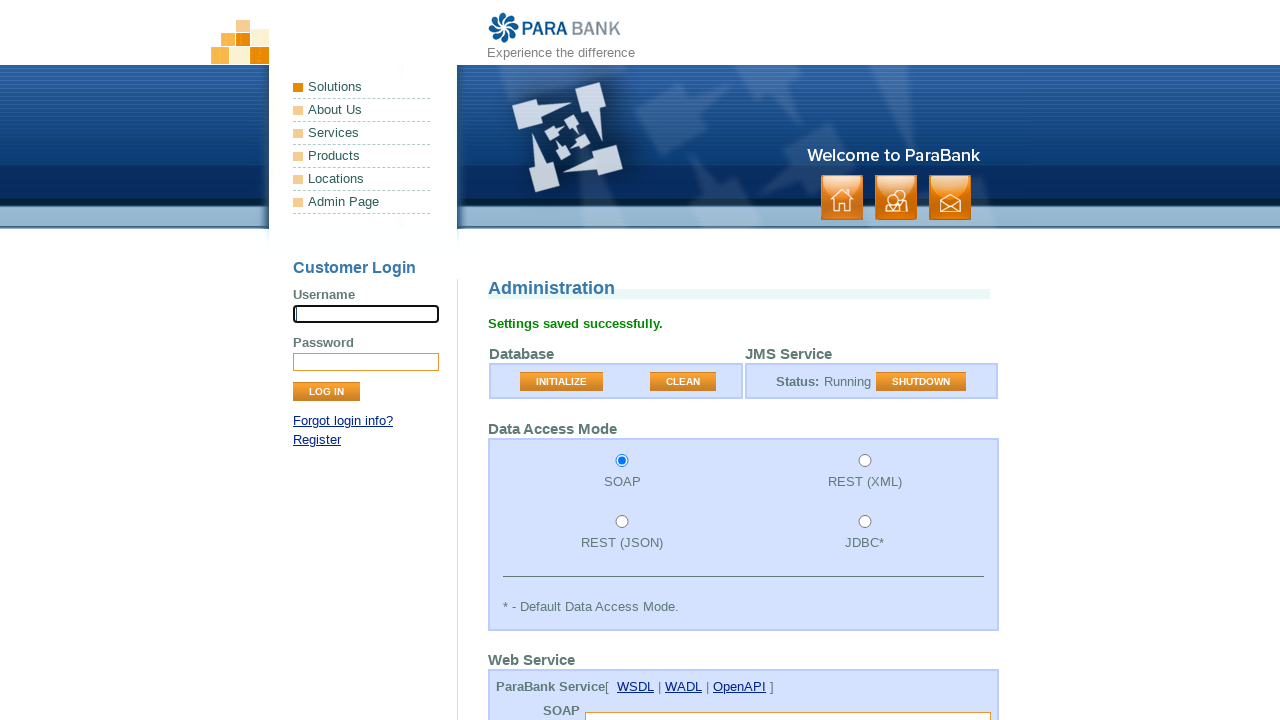

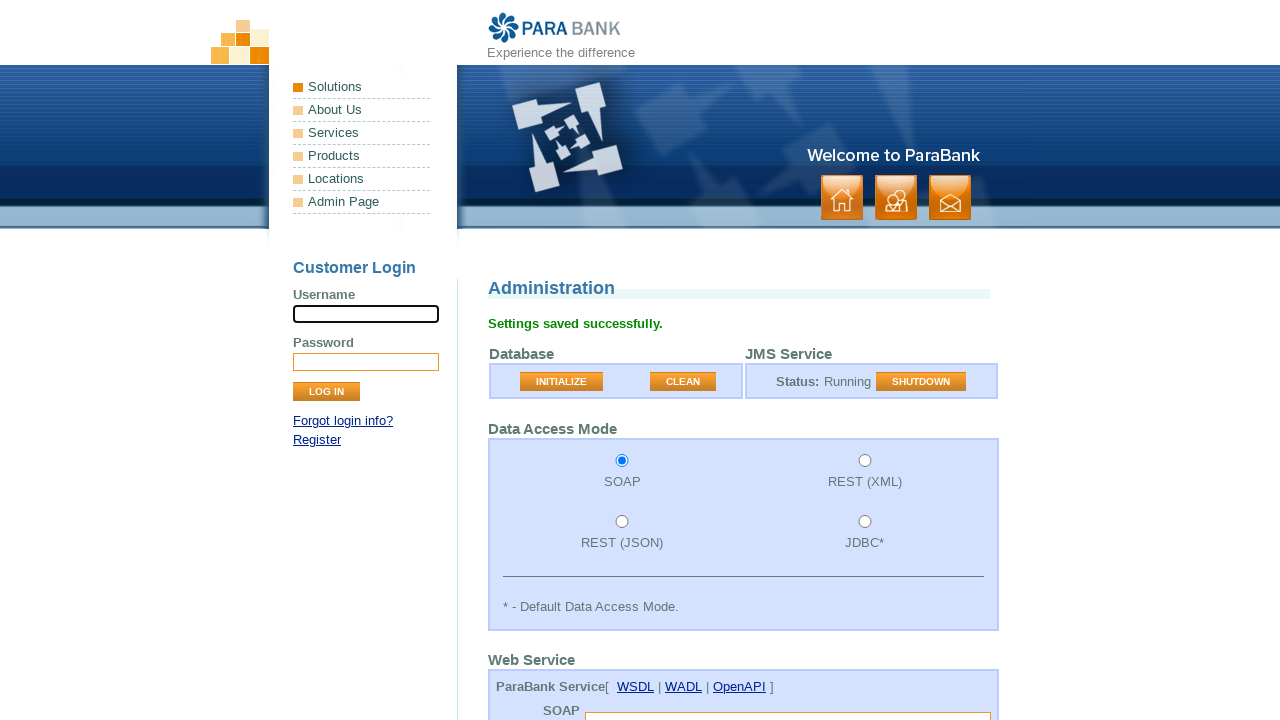